Tests marking all todo items as completed using the toggle-all checkbox

Starting URL: https://demo.playwright.dev/todomvc

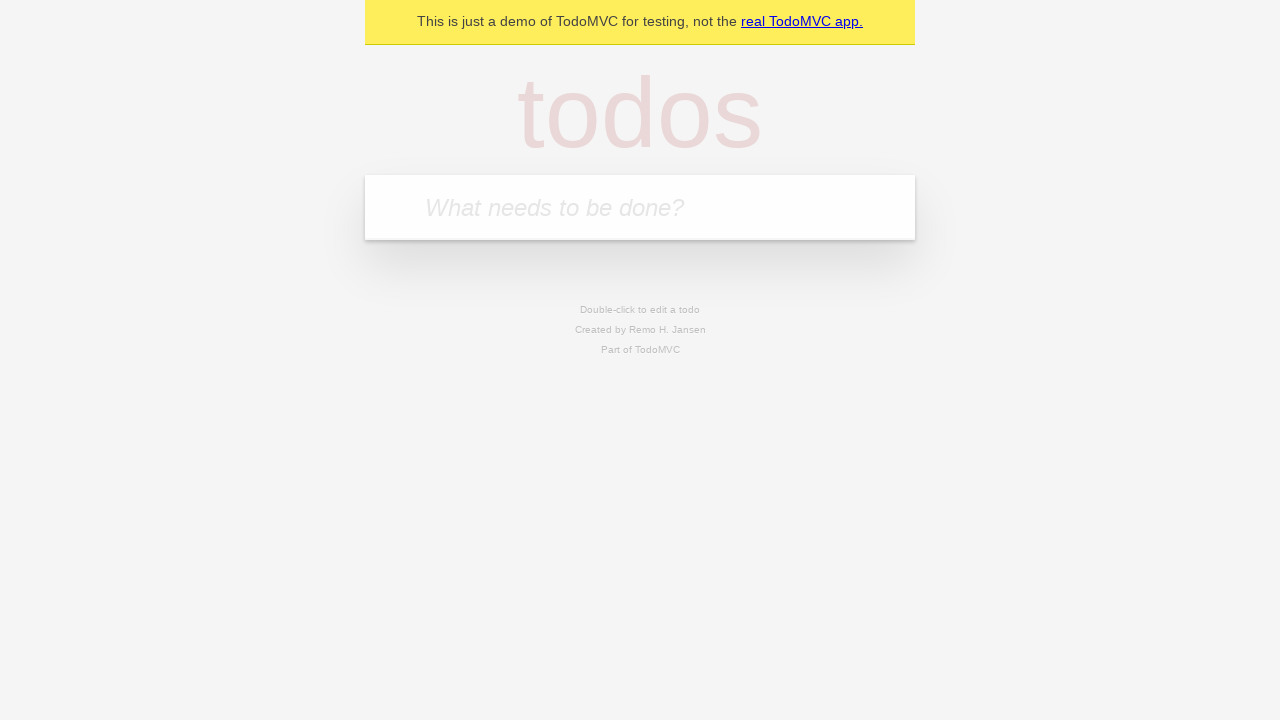

Filled first todo input with 'buy some cheese' on .new-todo
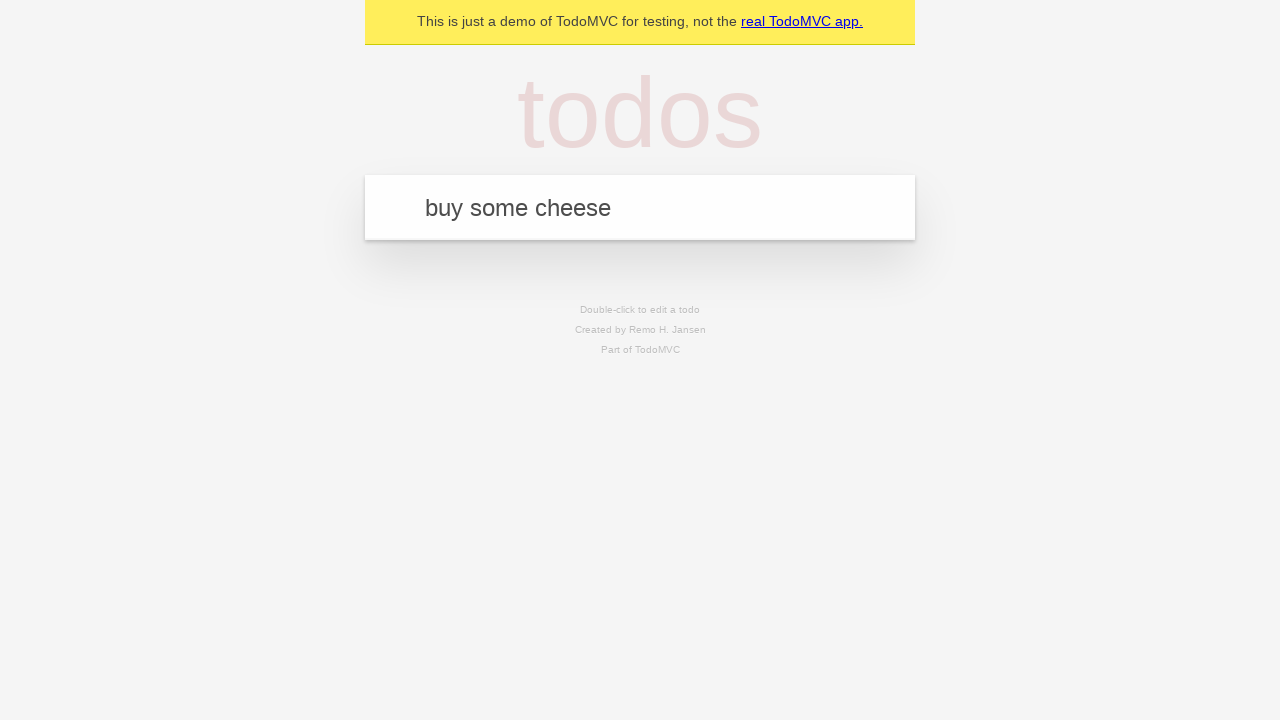

Pressed Enter to create first todo item on .new-todo
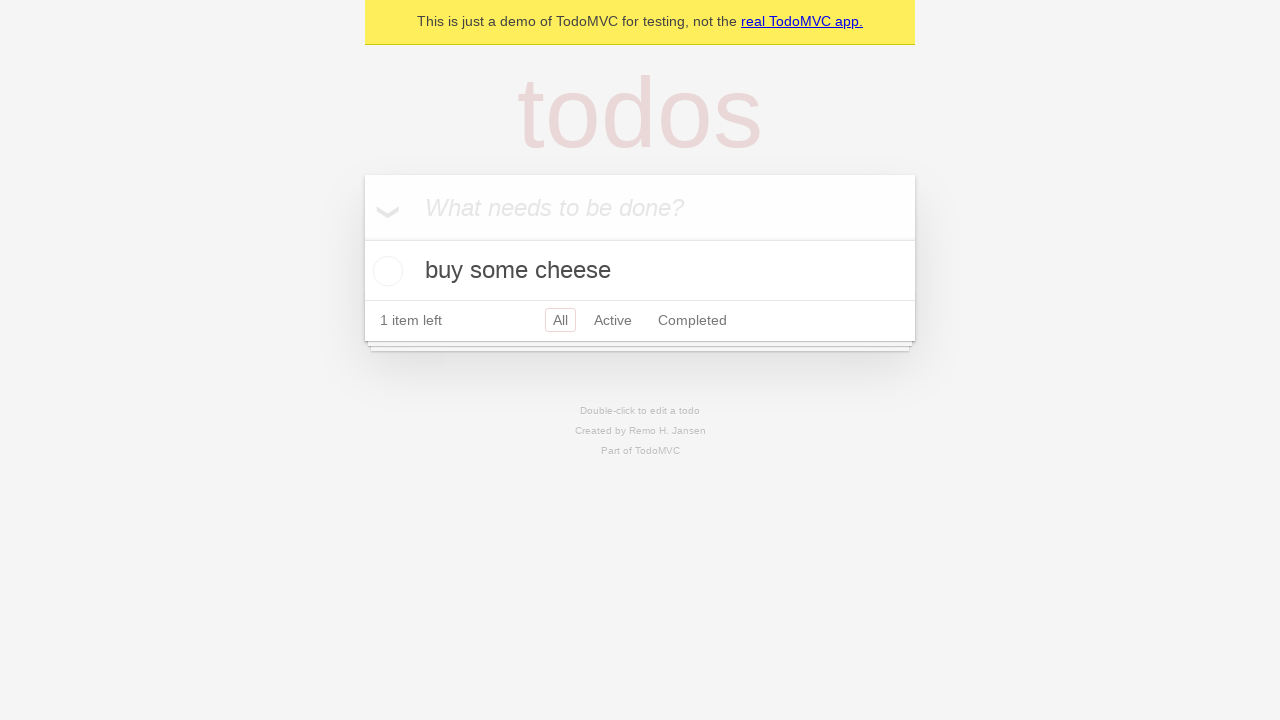

Filled second todo input with 'feed the cat' on .new-todo
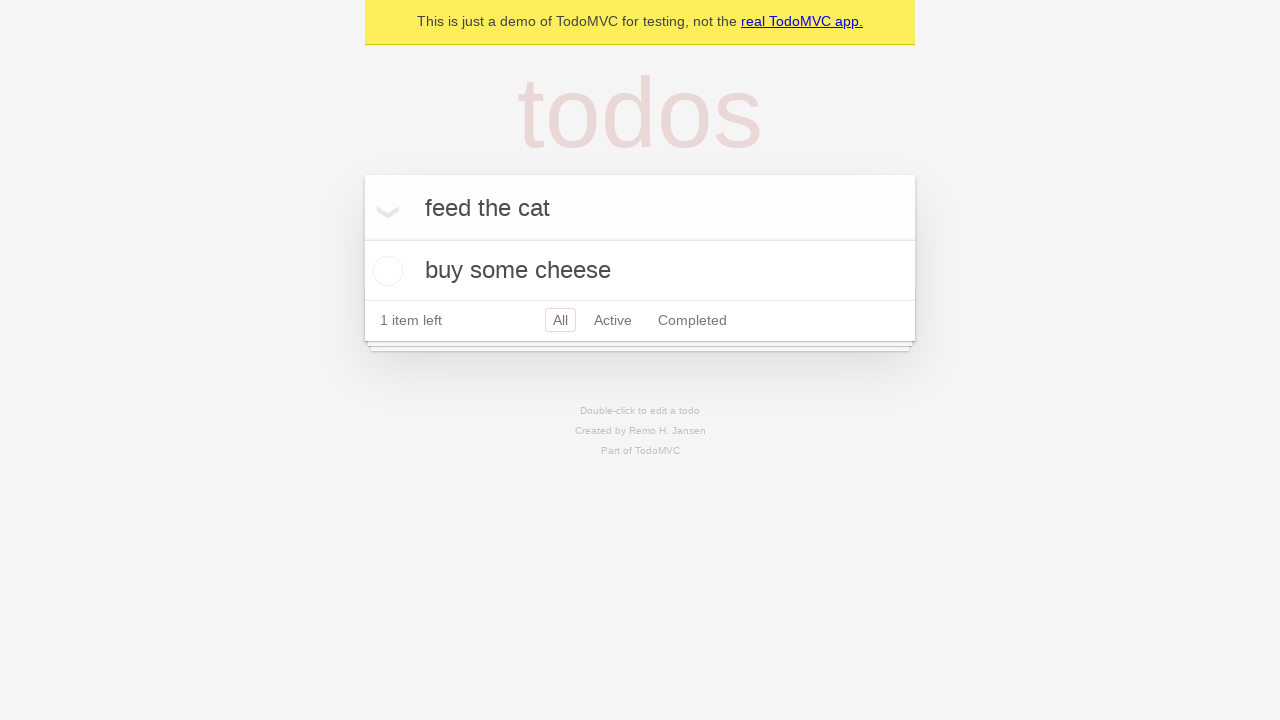

Pressed Enter to create second todo item on .new-todo
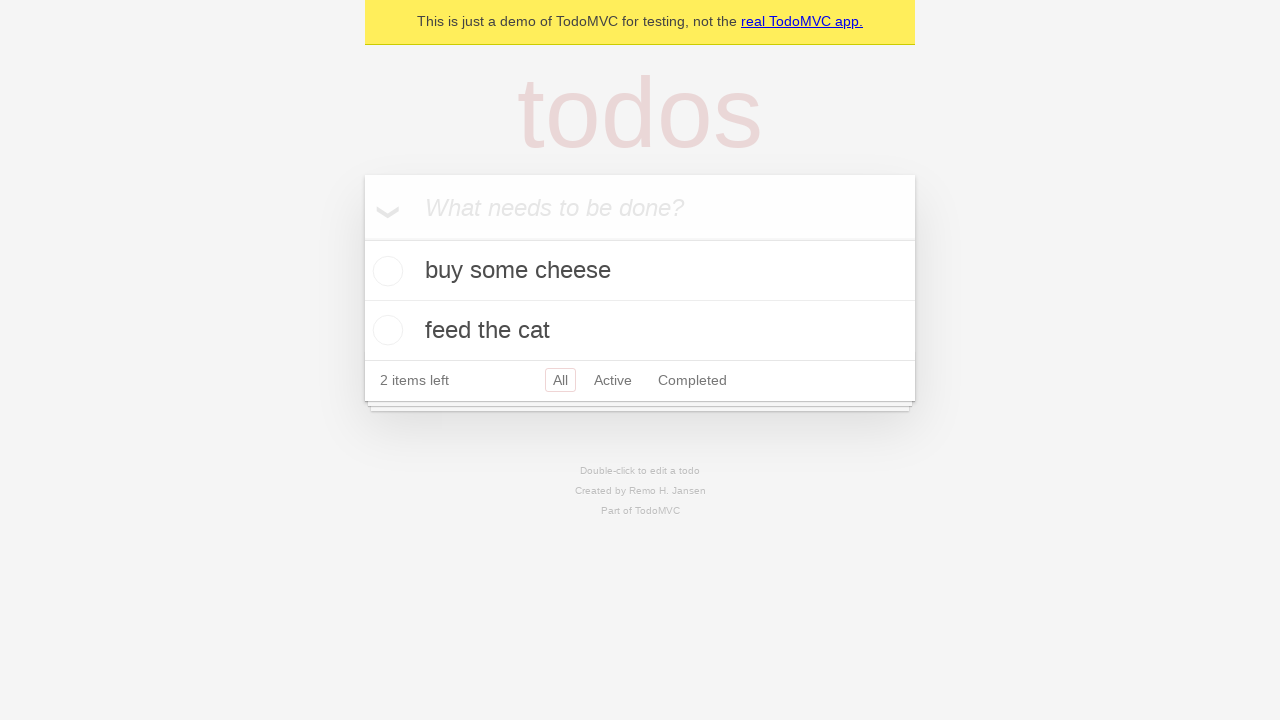

Filled third todo input with 'book a doctors appointment' on .new-todo
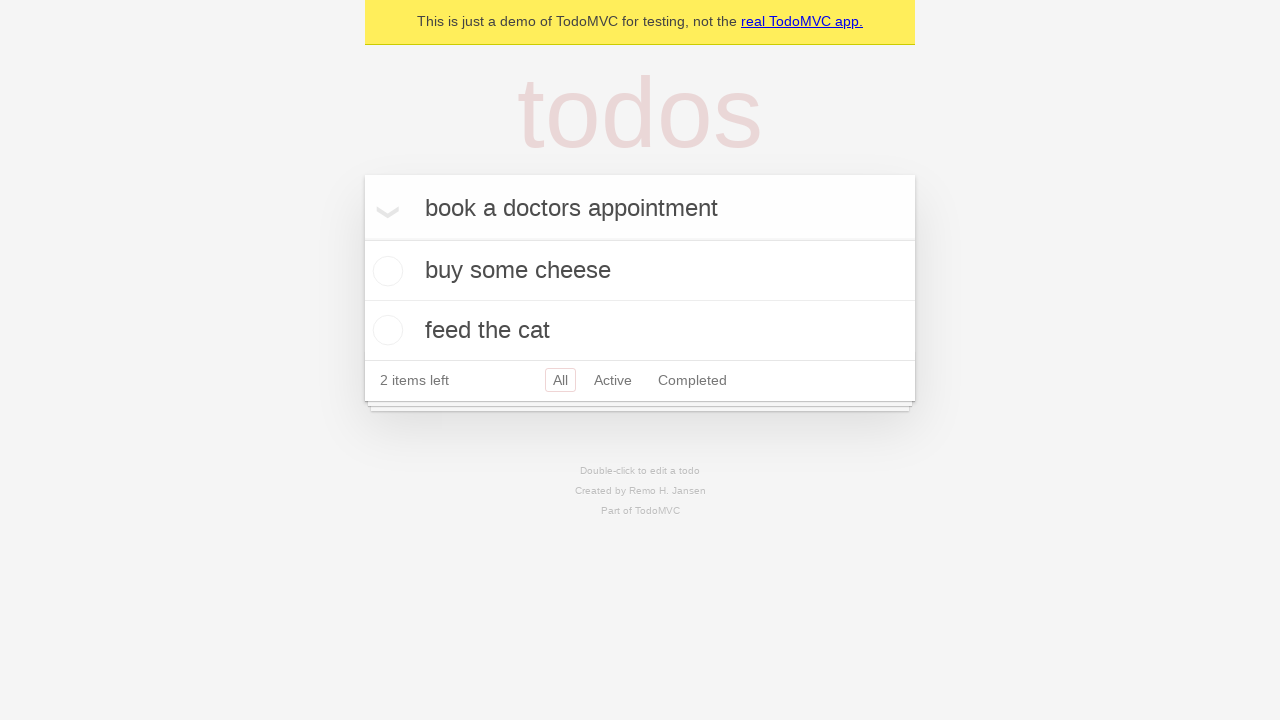

Pressed Enter to create third todo item on .new-todo
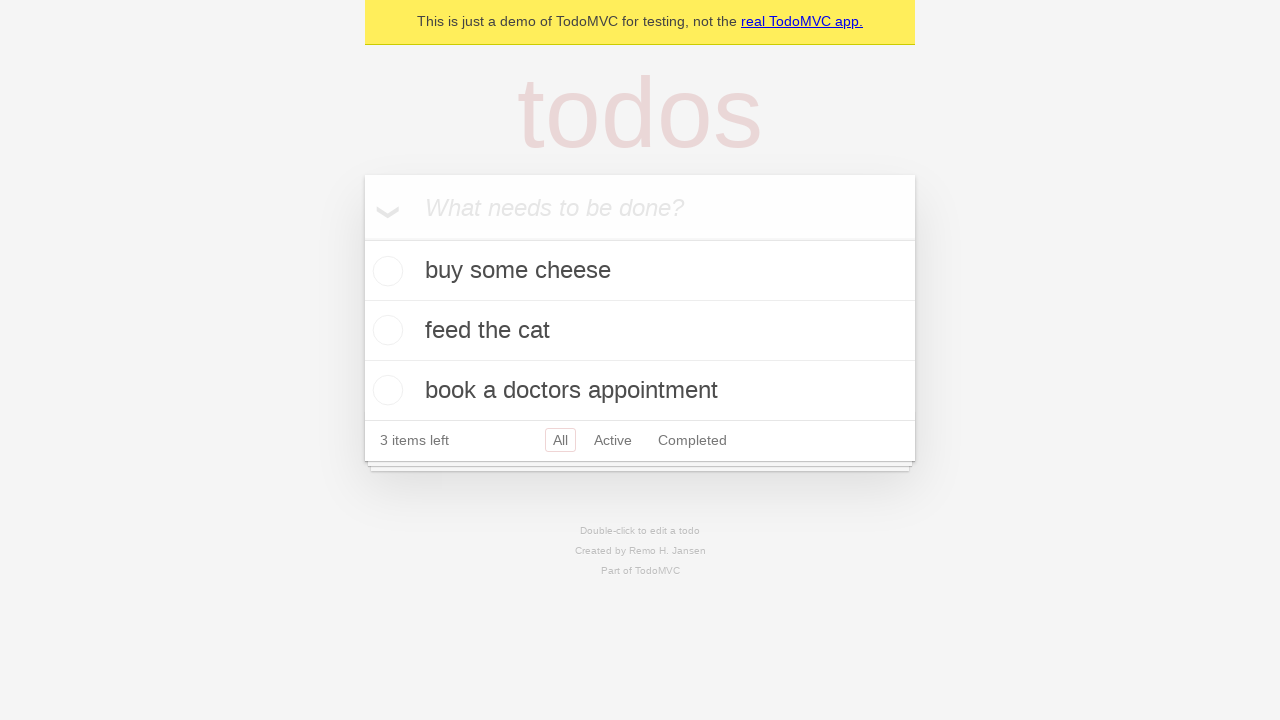

Clicked toggle-all checkbox to mark all items as completed at (362, 238) on .toggle-all
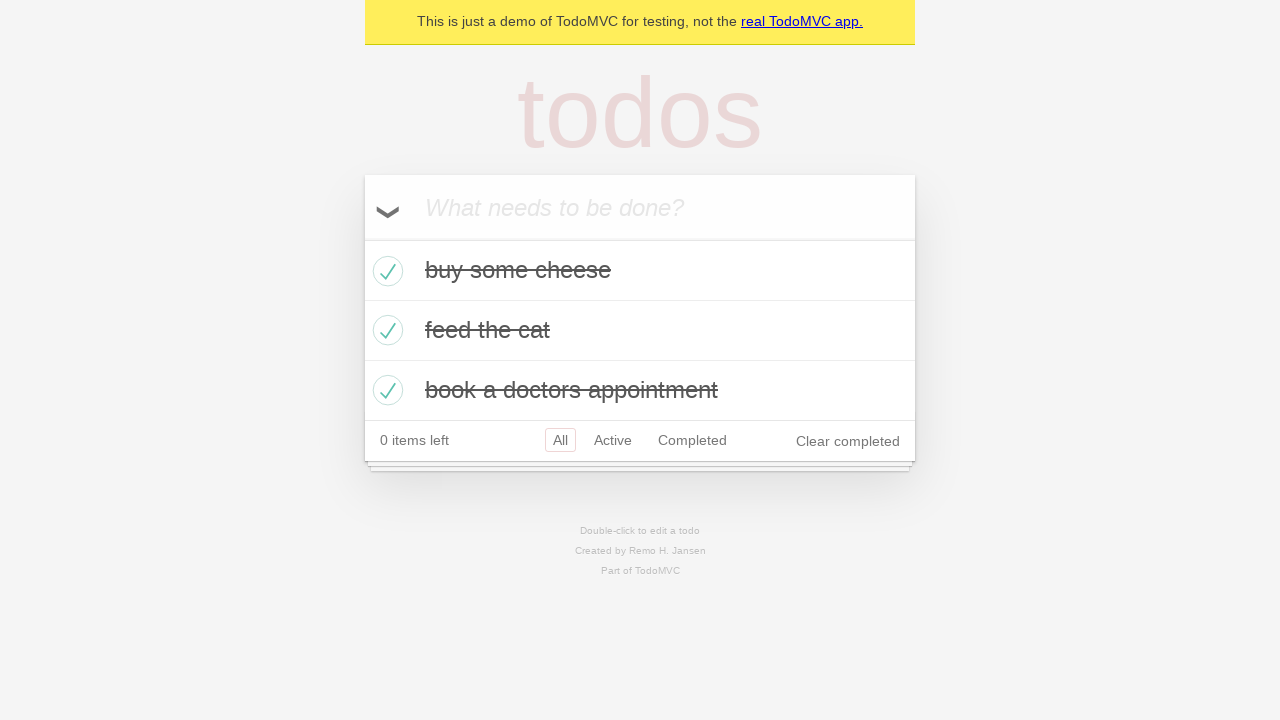

Verified that completed todo items are visible
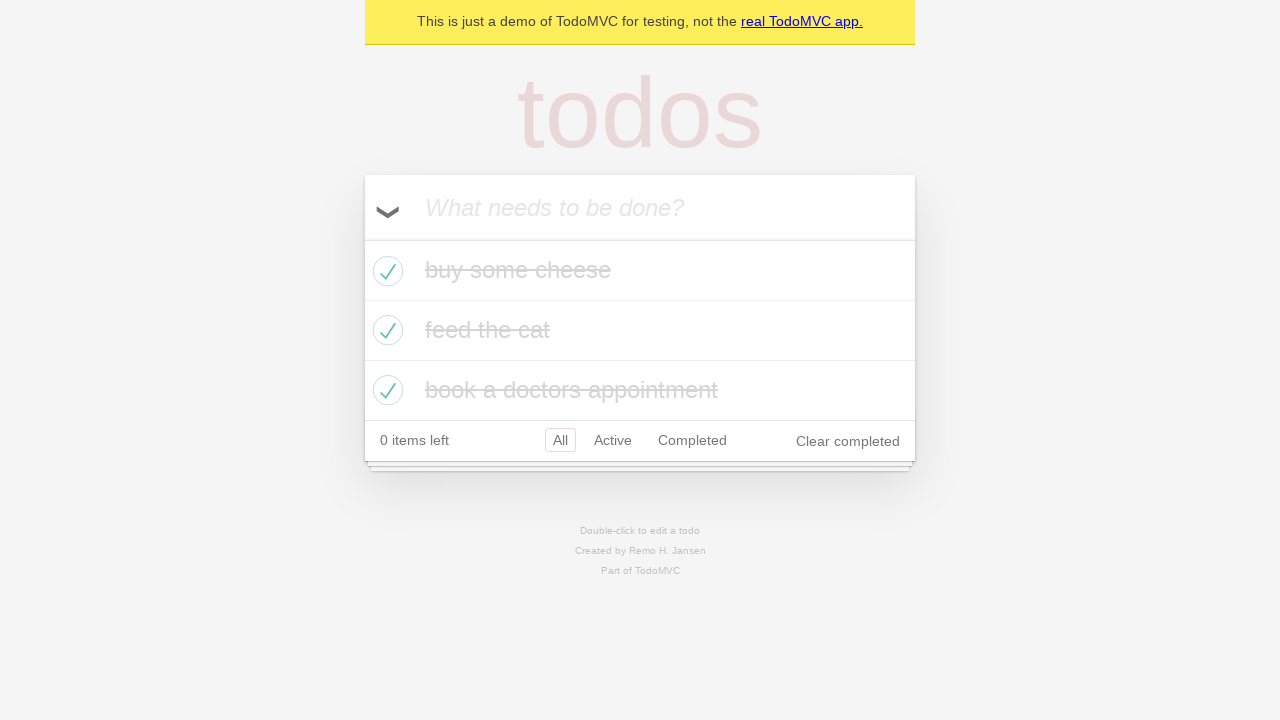

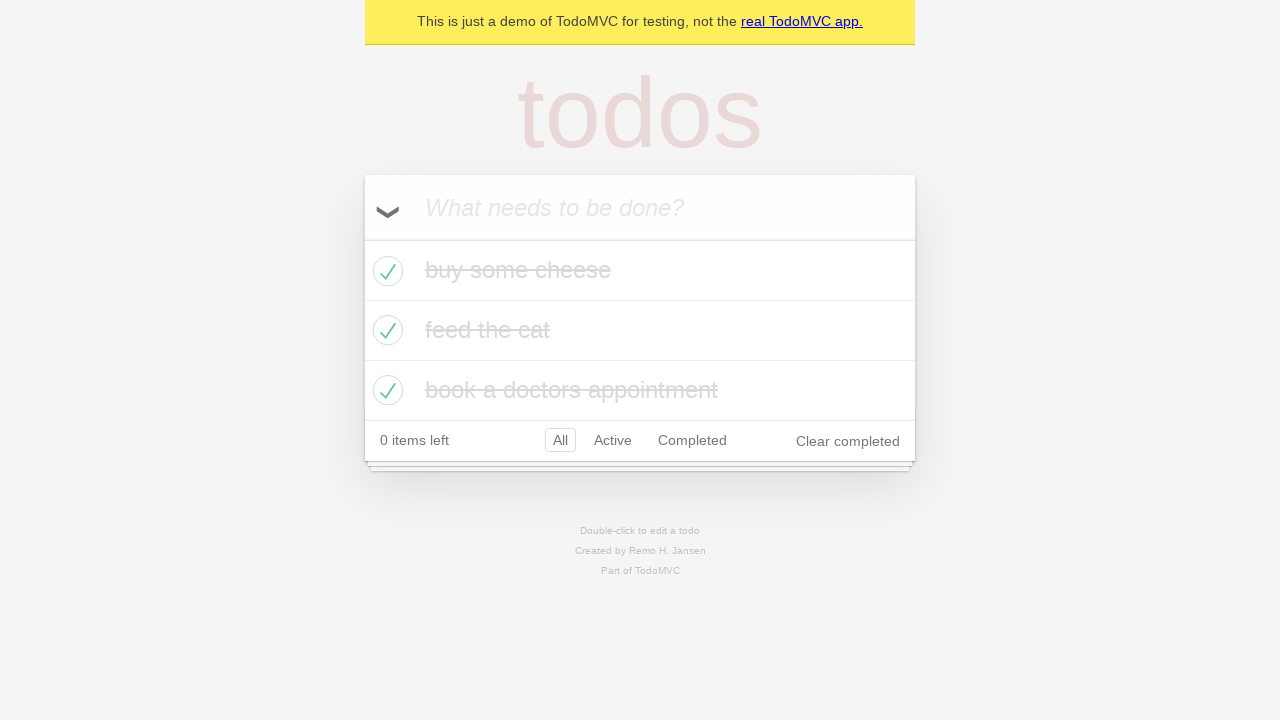